Tests MSA (Multiple Sequence Alignment) tool form submission by entering protein sequences and clicking the submit button

Starting URL: https://toolkit.tuebingen.mpg.de/tools/msaprobs

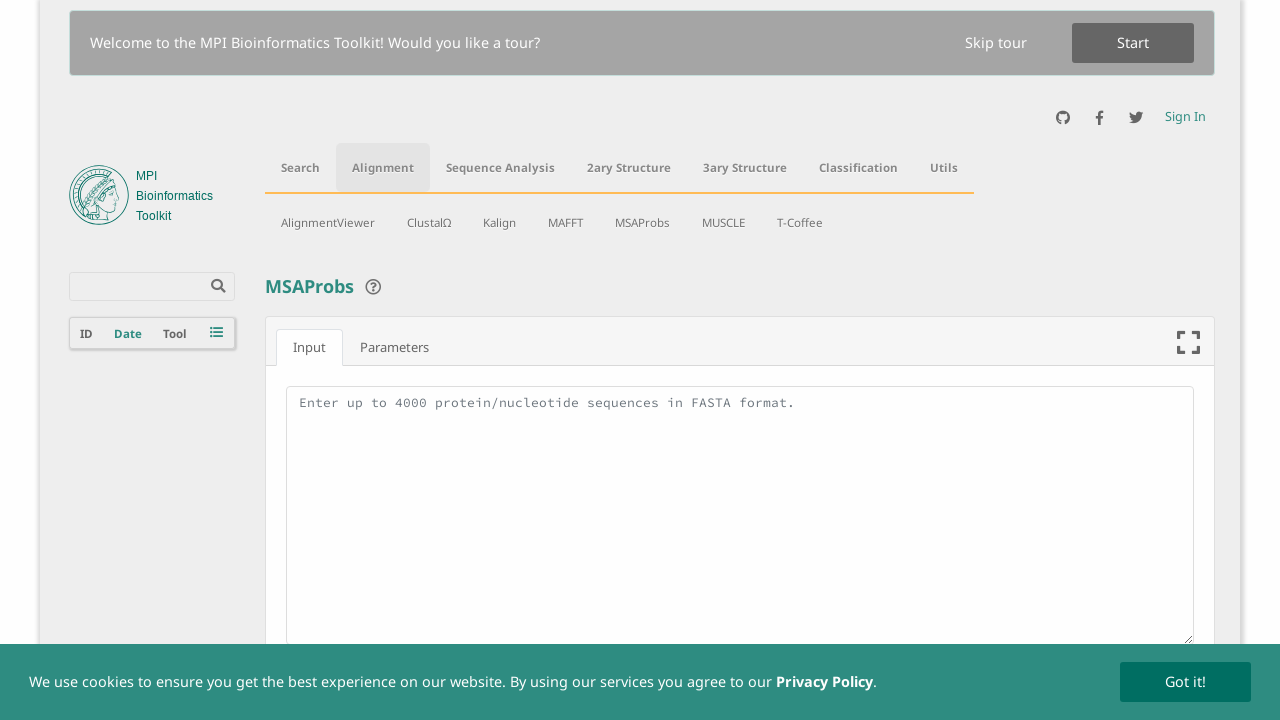

Filled textarea with three protein sequences for MSA analysis on textarea
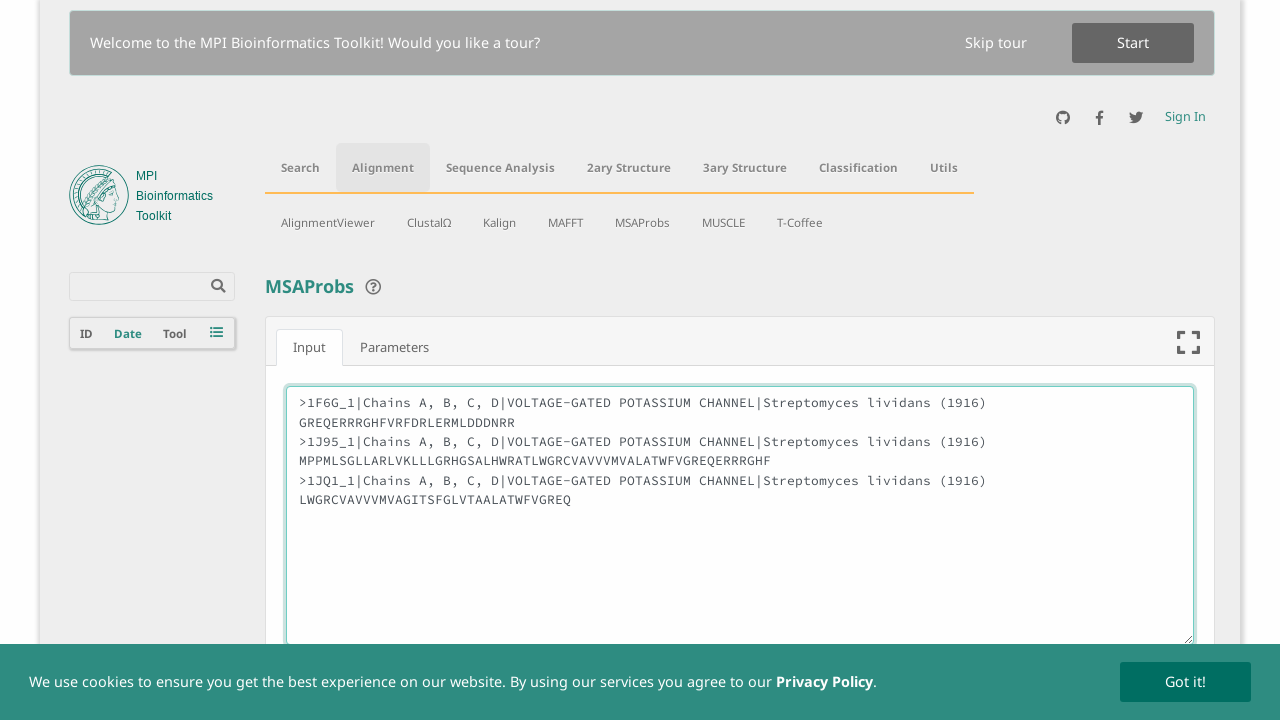

Scrolled down to make submit button visible
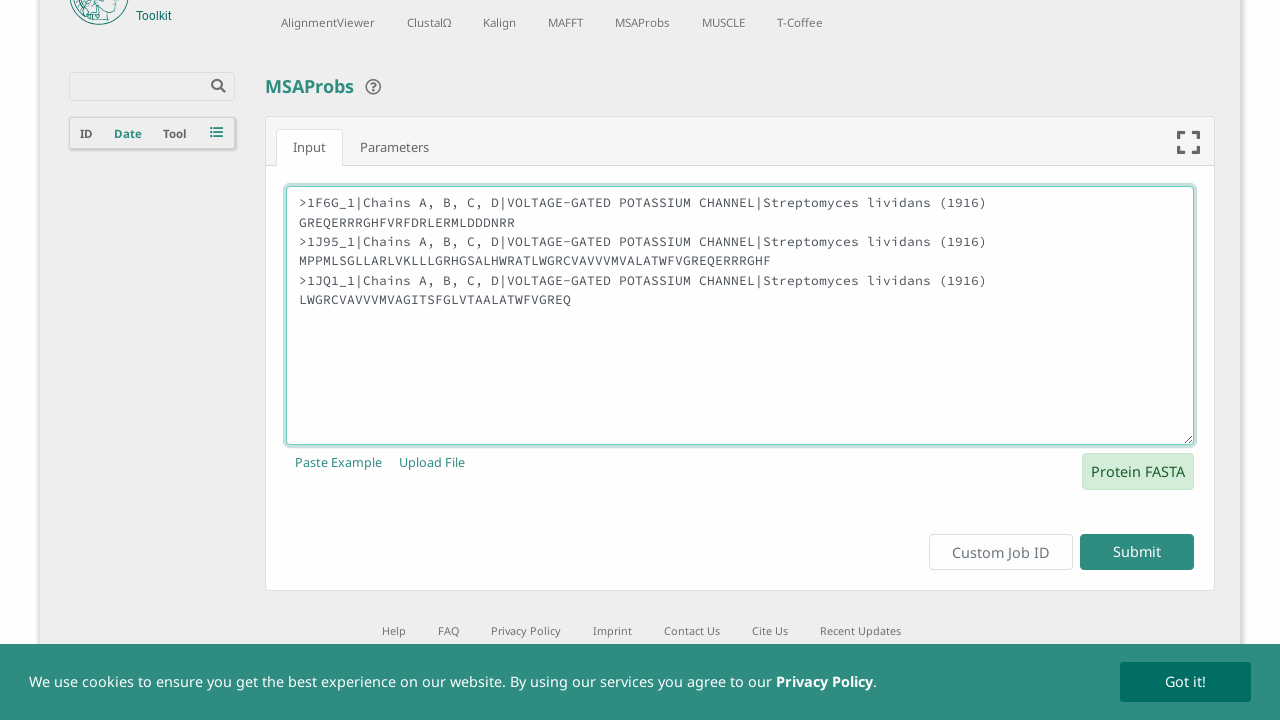

Clicked the submit button to start MSA analysis at (338, 464) on fieldset button
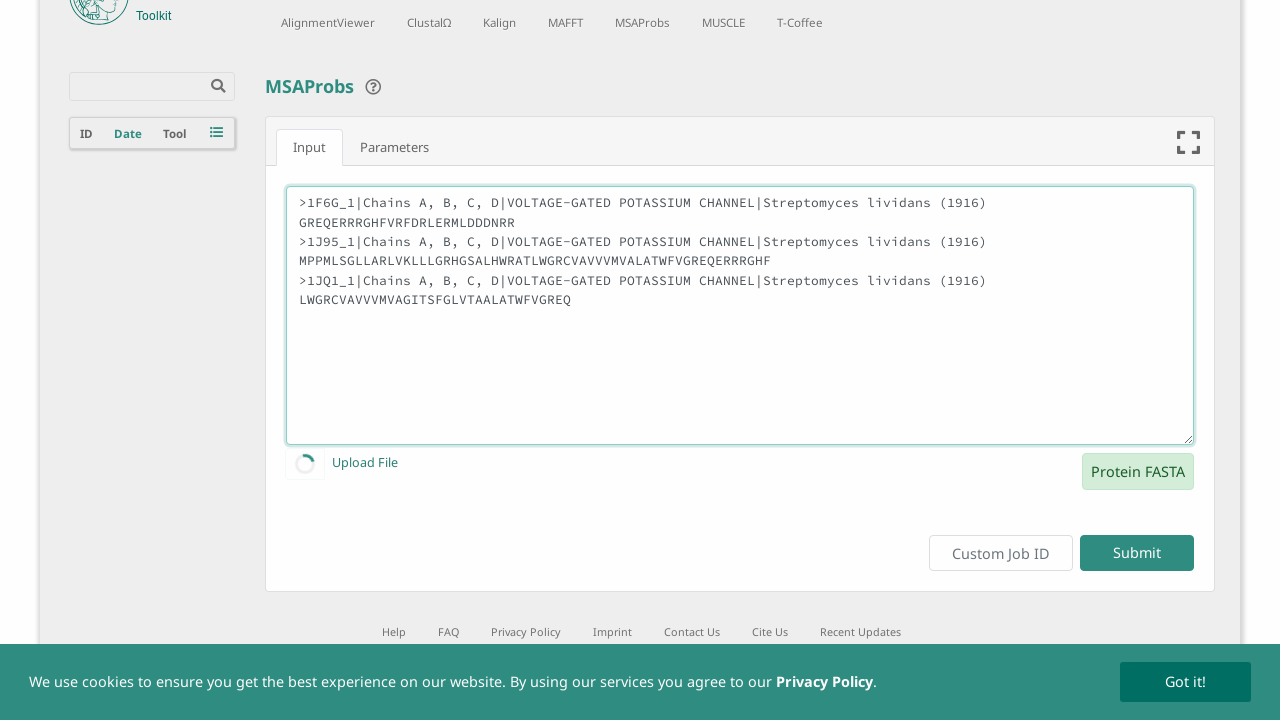

Waited for page to finish loading after form submission
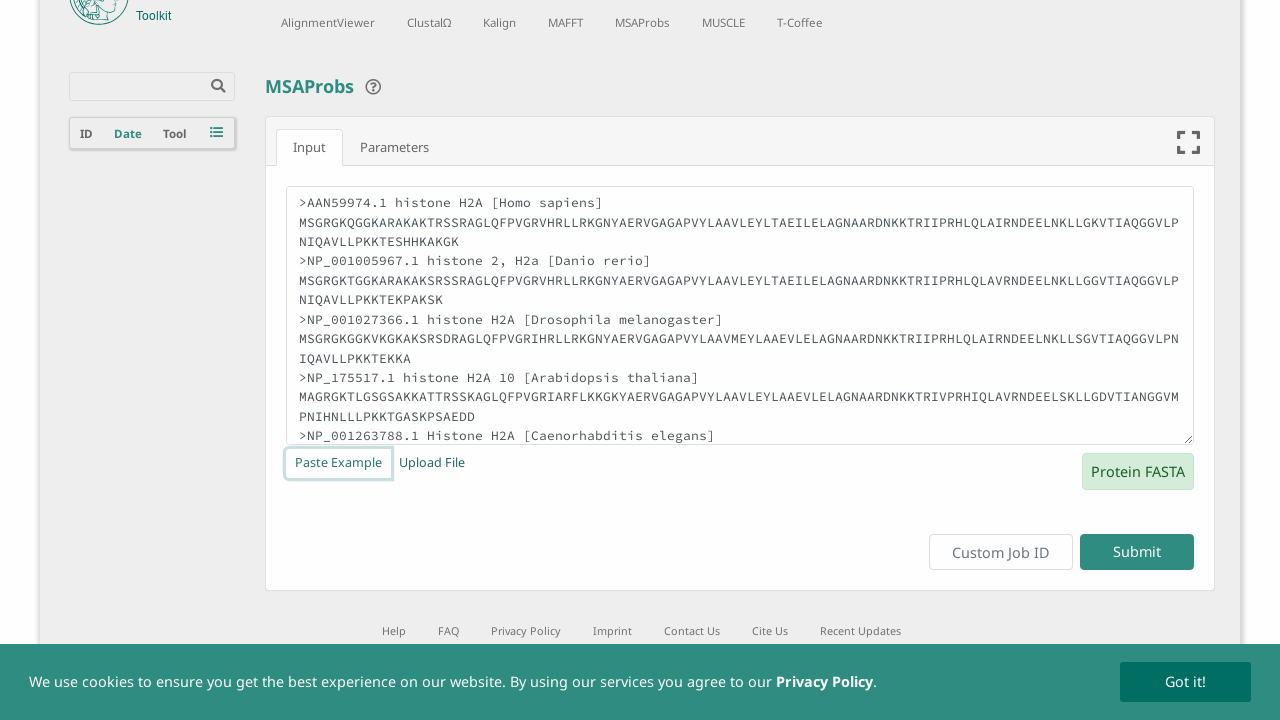

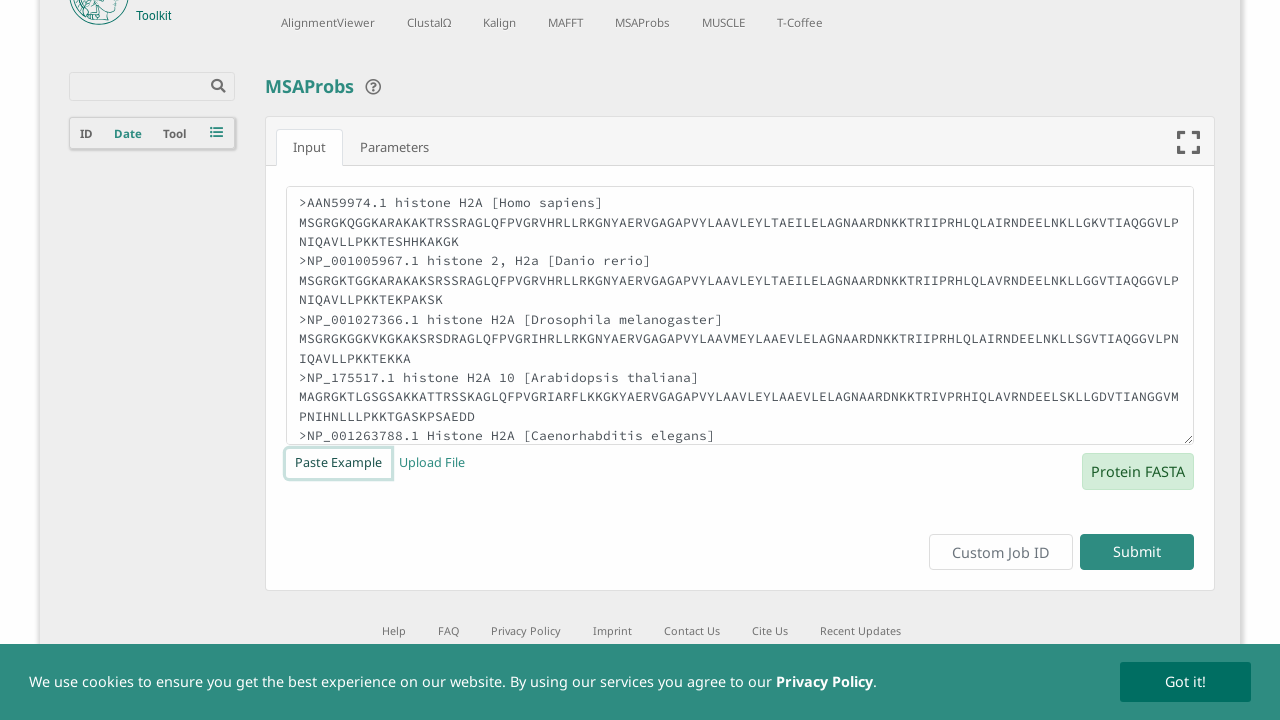